Tests hover functionality by hovering over a profile image and clicking the "View profile" link that appears

Starting URL: https://the-internet.herokuapp.com/hovers

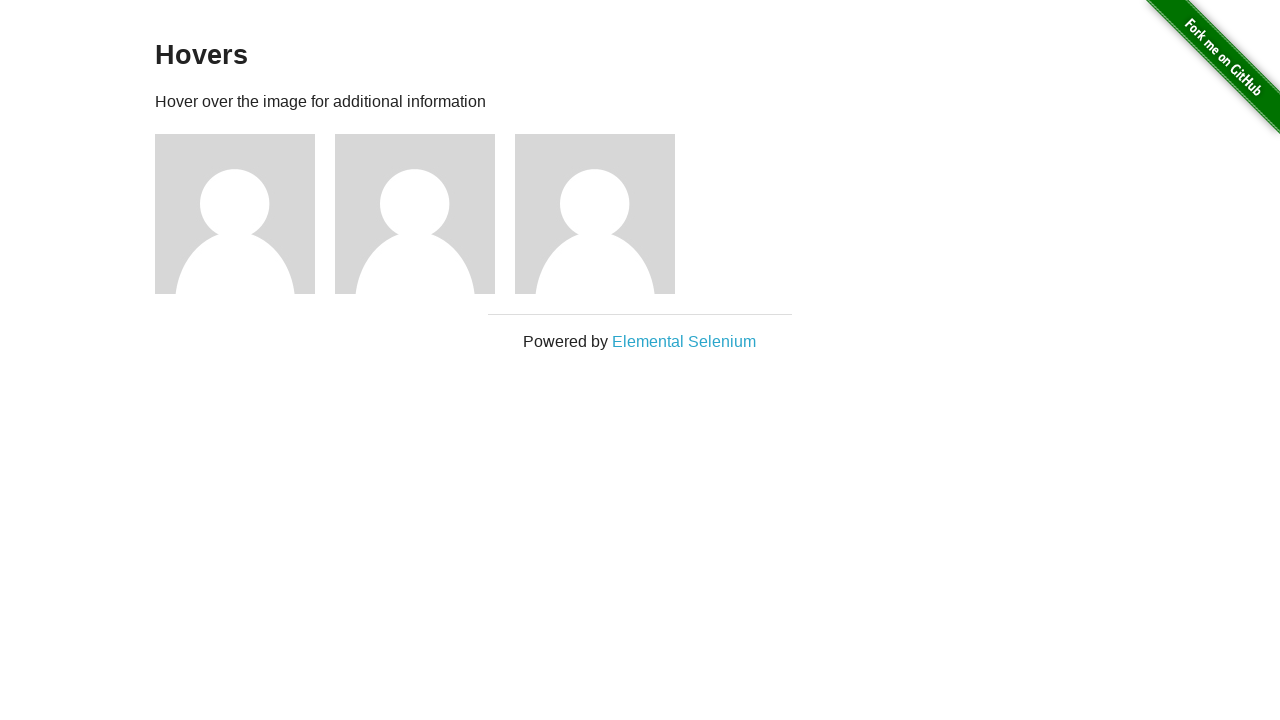

Hovered over the third profile image at (595, 214) on xpath=/html/body/div[2]/div/div/div[3]/img
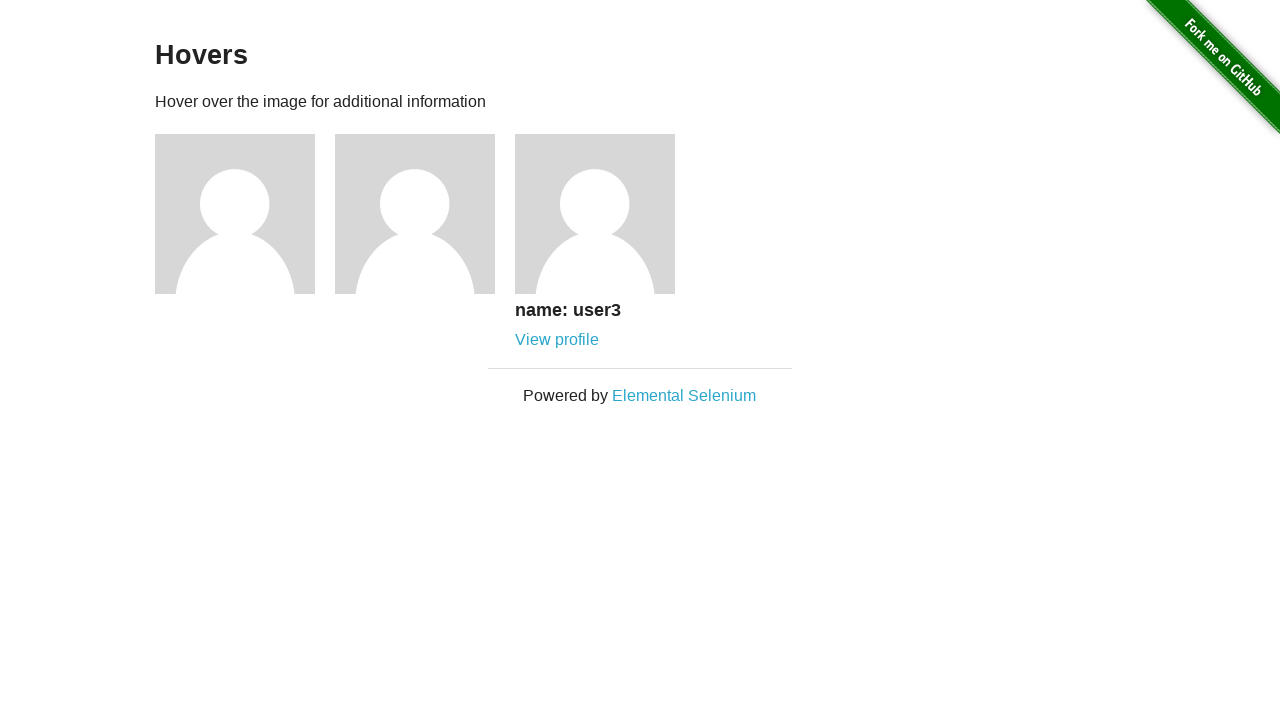

Clicked 'View profile' link that appeared on hover at (557, 340) on xpath=/html/body/div[2]/div/div/div[3]/div/a
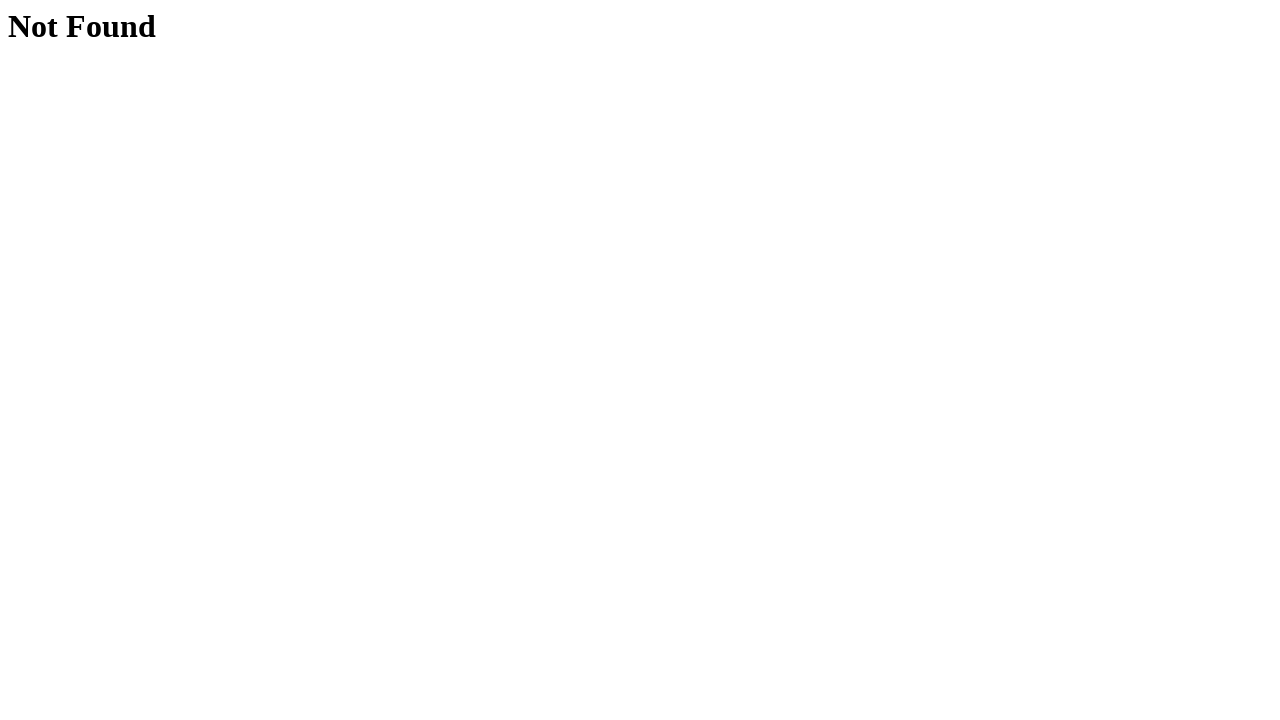

Navigation completed and page loaded
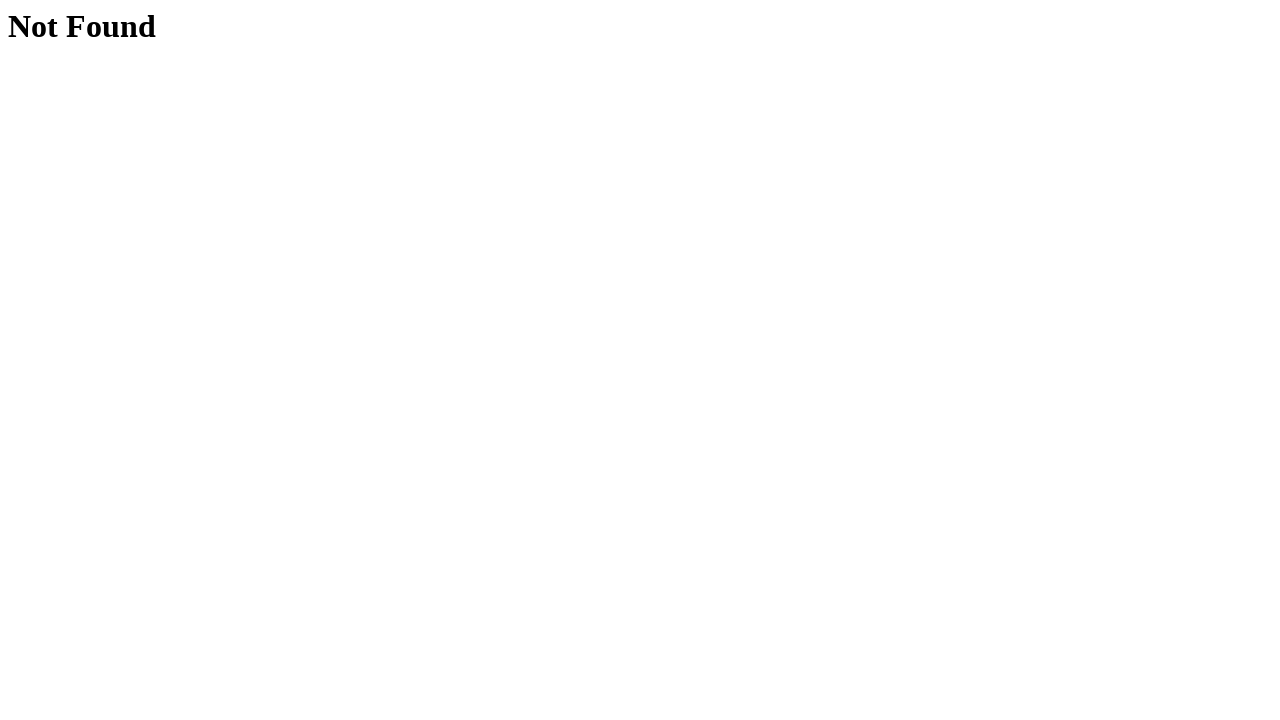

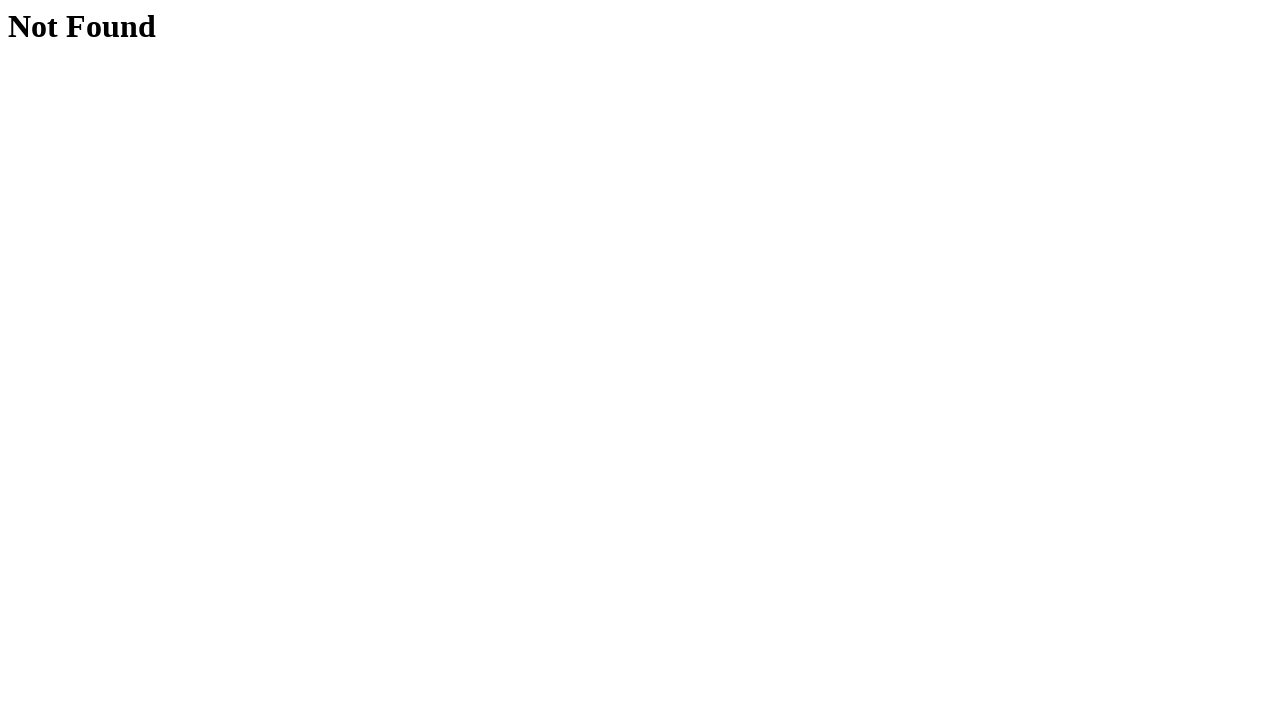